Tests navigation on an Armenian ticketing website by clicking on a category dropdown (concerts) and verifying that event listings load in the main content area.

Starting URL: https://www.tomsarkgh.am/

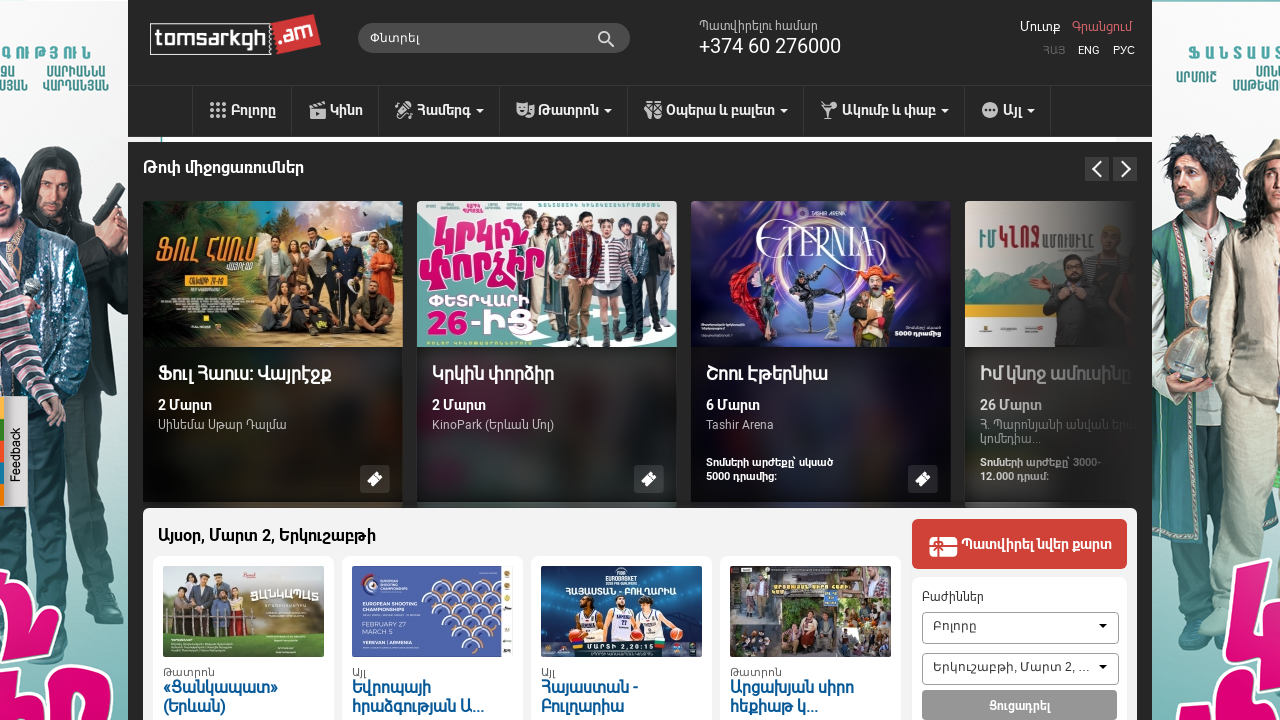

Waited for page to fully load (networkidle)
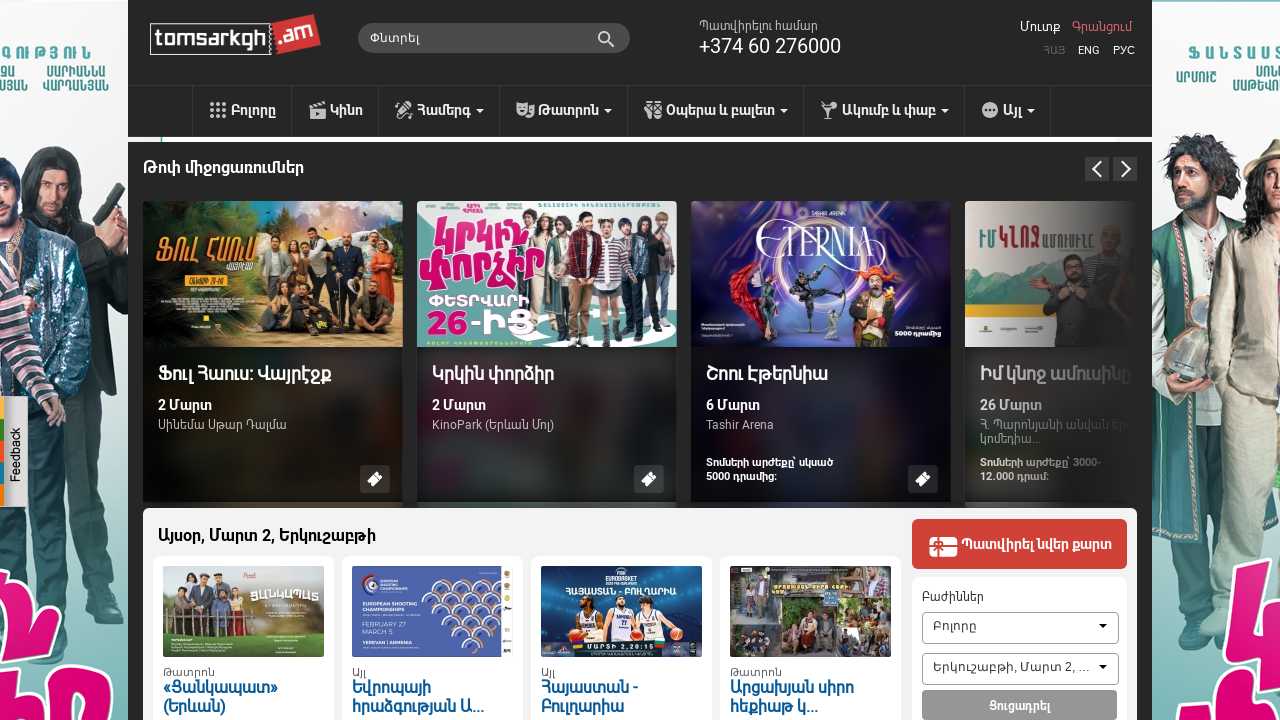

Clicked on concerts category dropdown (#drop2) at (440, 111) on #drop2
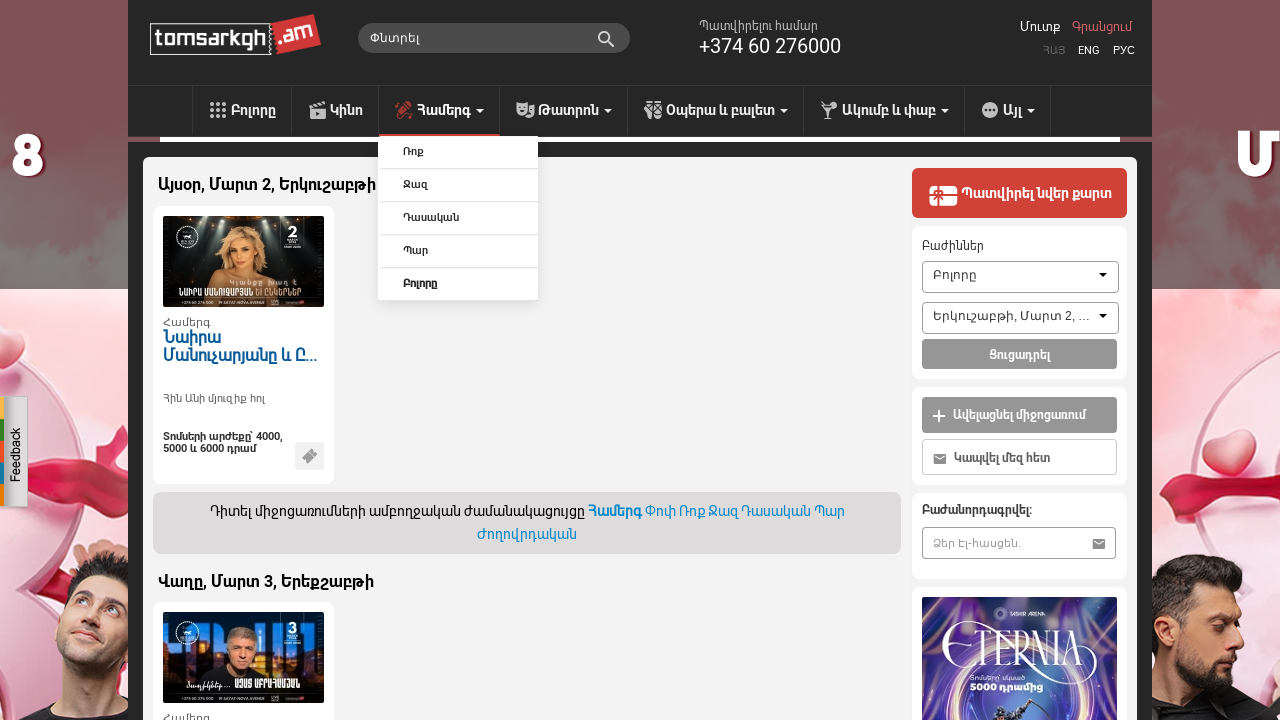

Events section loaded in main content area
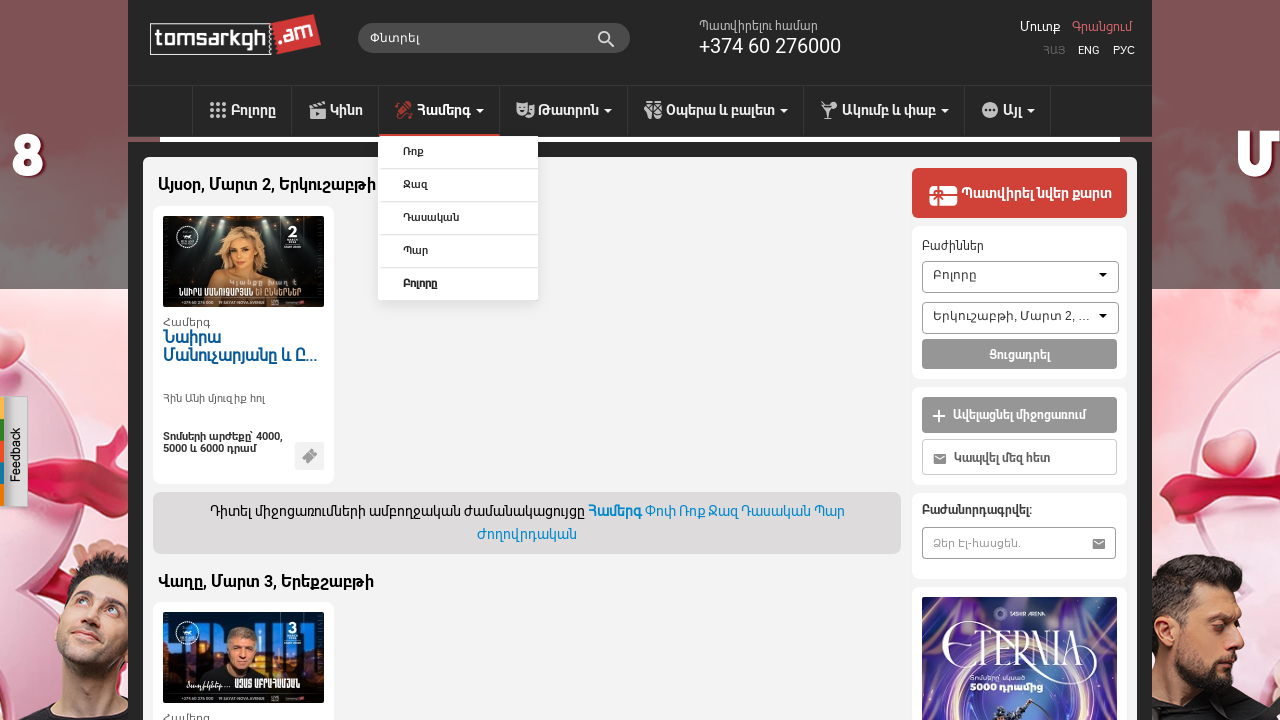

Event listing items verified as displayed
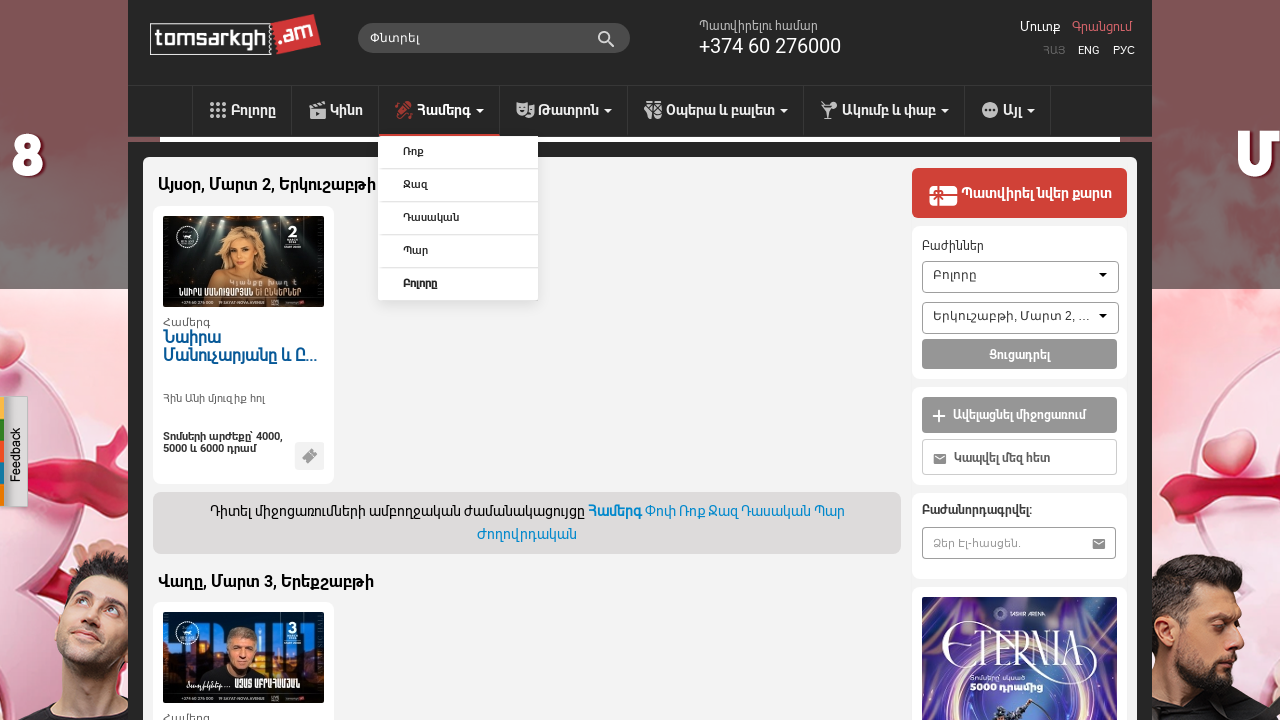

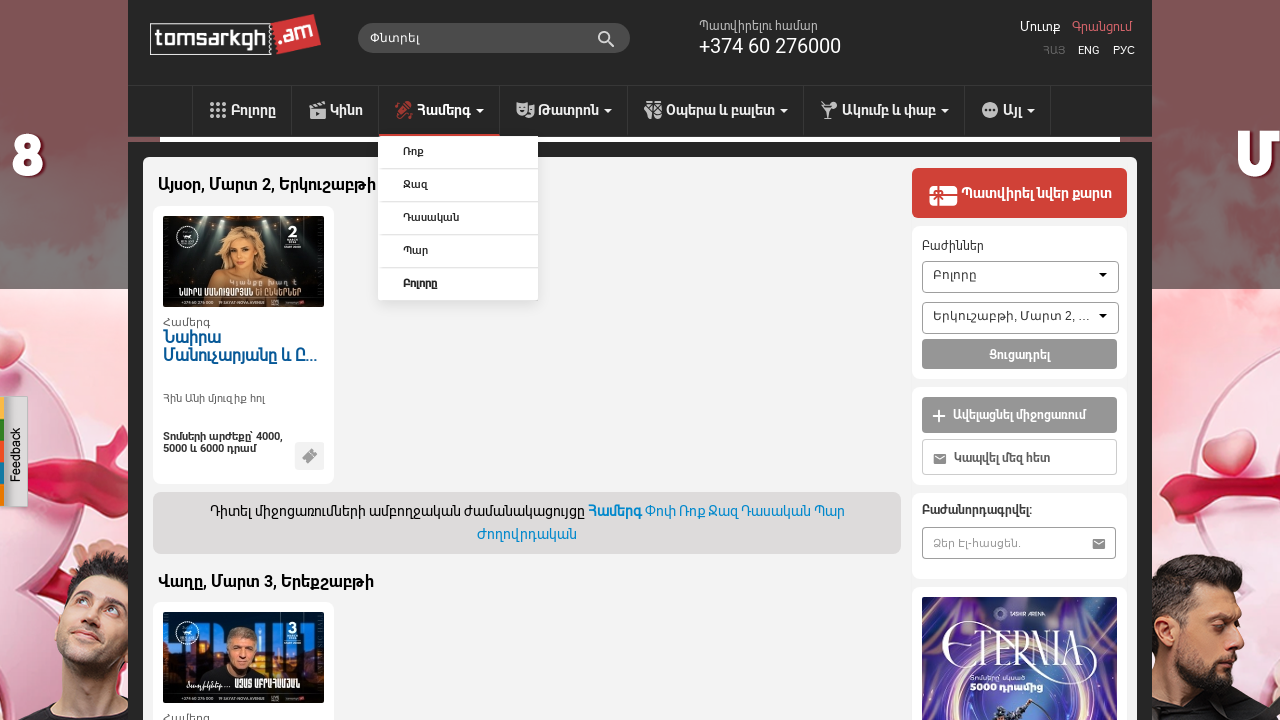